Clicks the second checkbox to uncheck it and verifies it becomes unchecked

Starting URL: http://the-internet.herokuapp.com/checkboxes

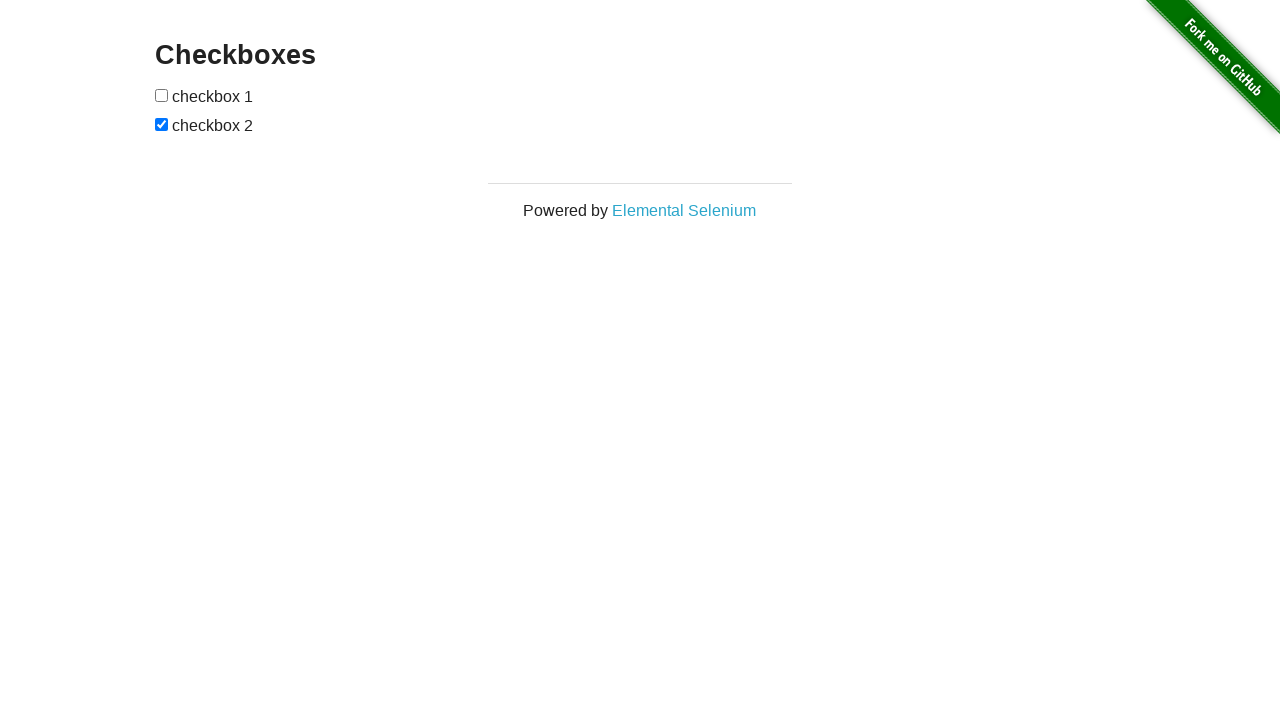

Waited for checkboxes to load on the page
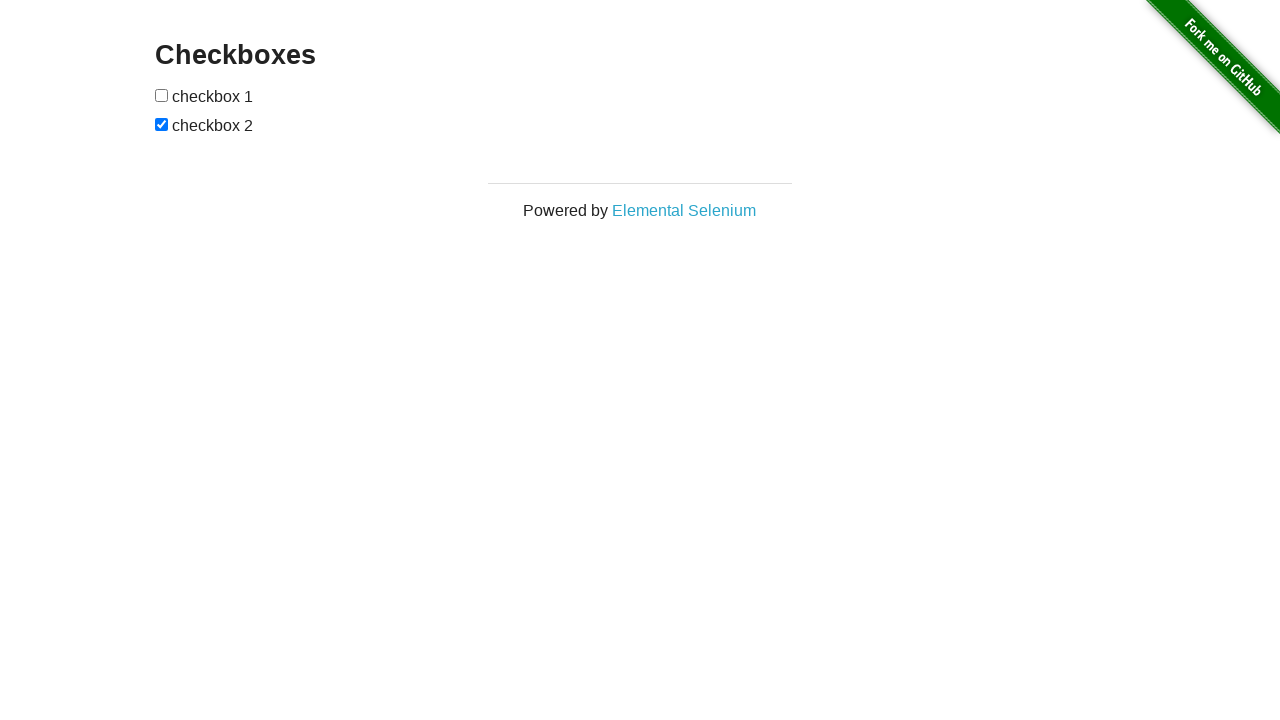

Clicked the second checkbox to uncheck it at (162, 124) on [type='checkbox'] >> nth=1
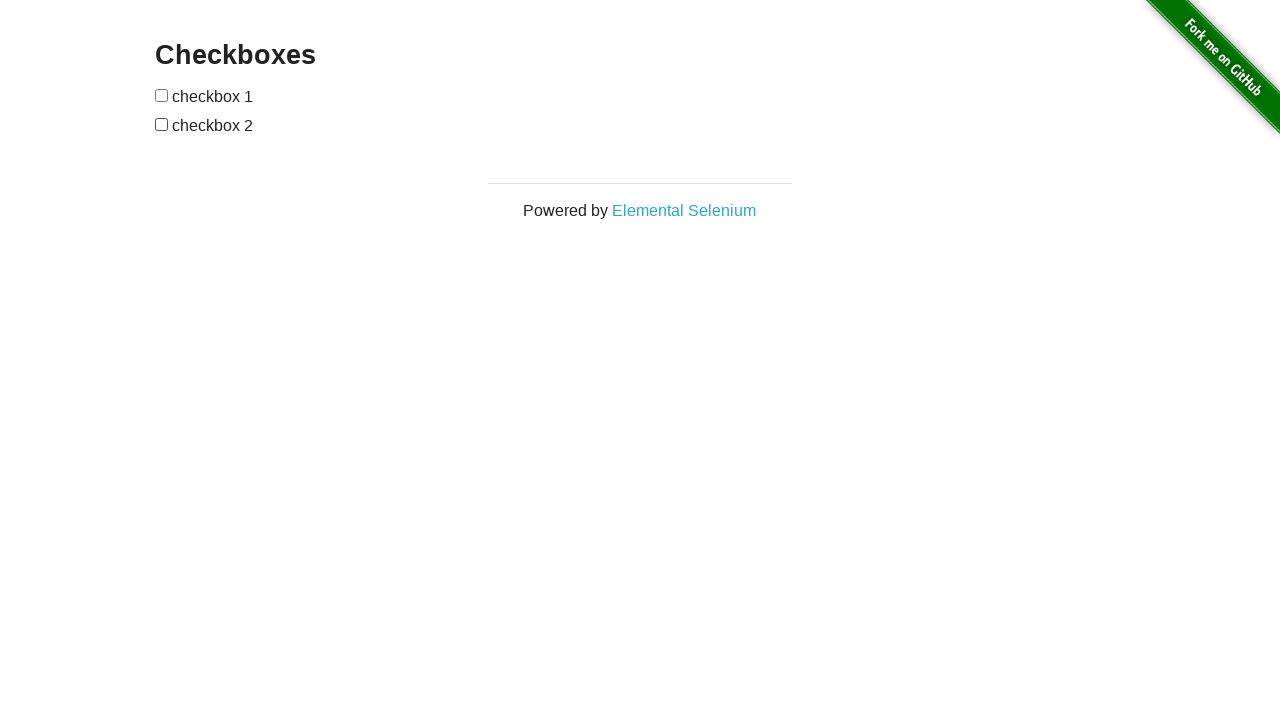

Verified that the second checkbox is now unchecked
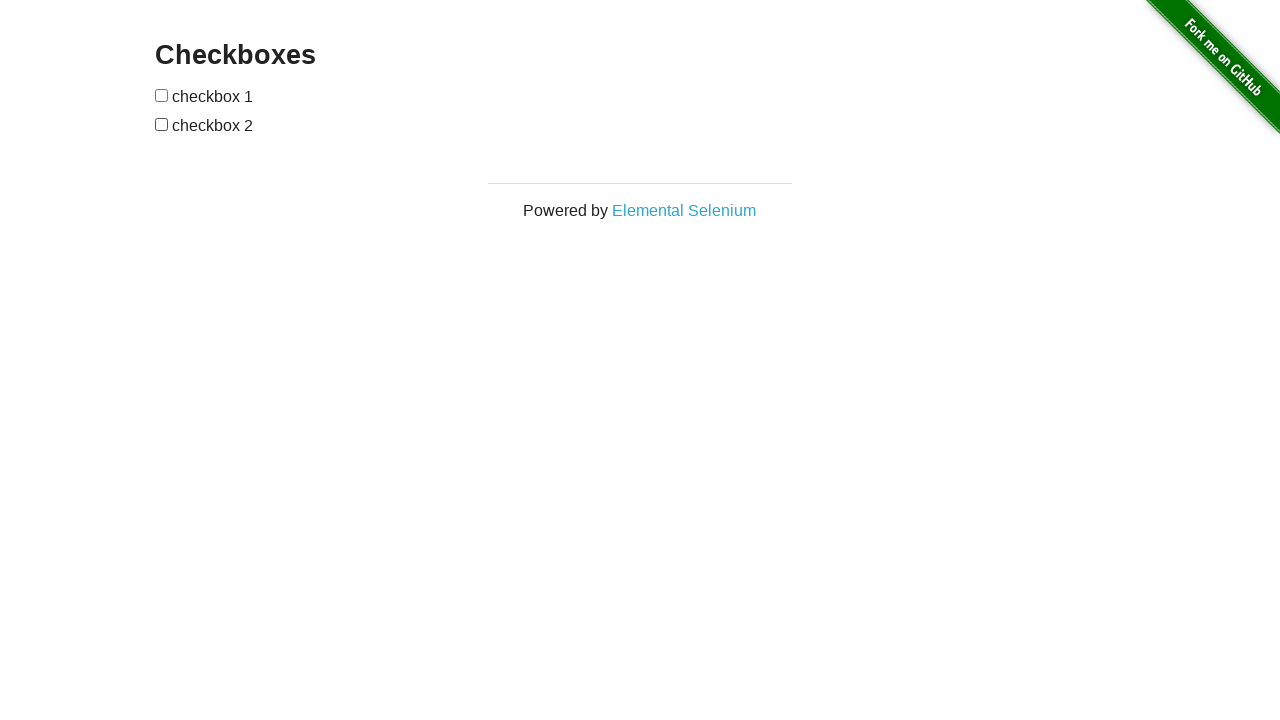

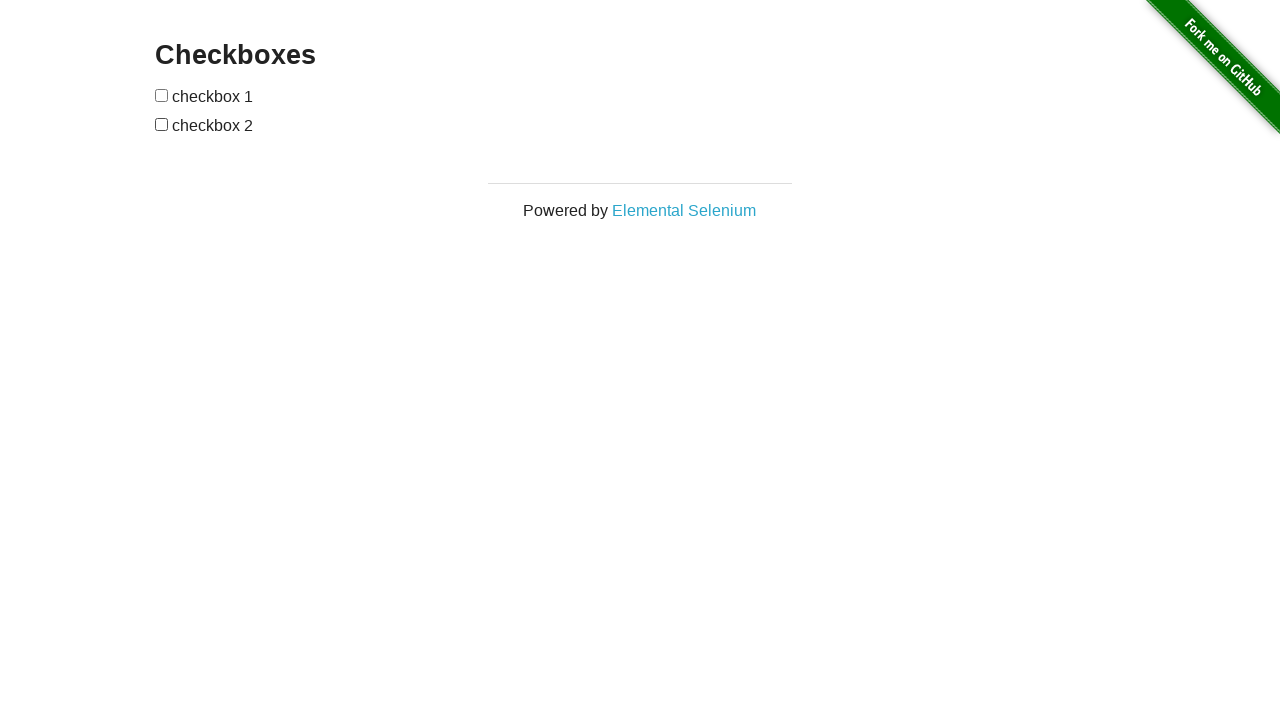